Tests that a floating menu remains visible after scrolling to the bottom of the page by using JavaScript to scroll and then verifying the menu element is still displayed.

Starting URL: http://the-internet.herokuapp.com/floating_menu#home

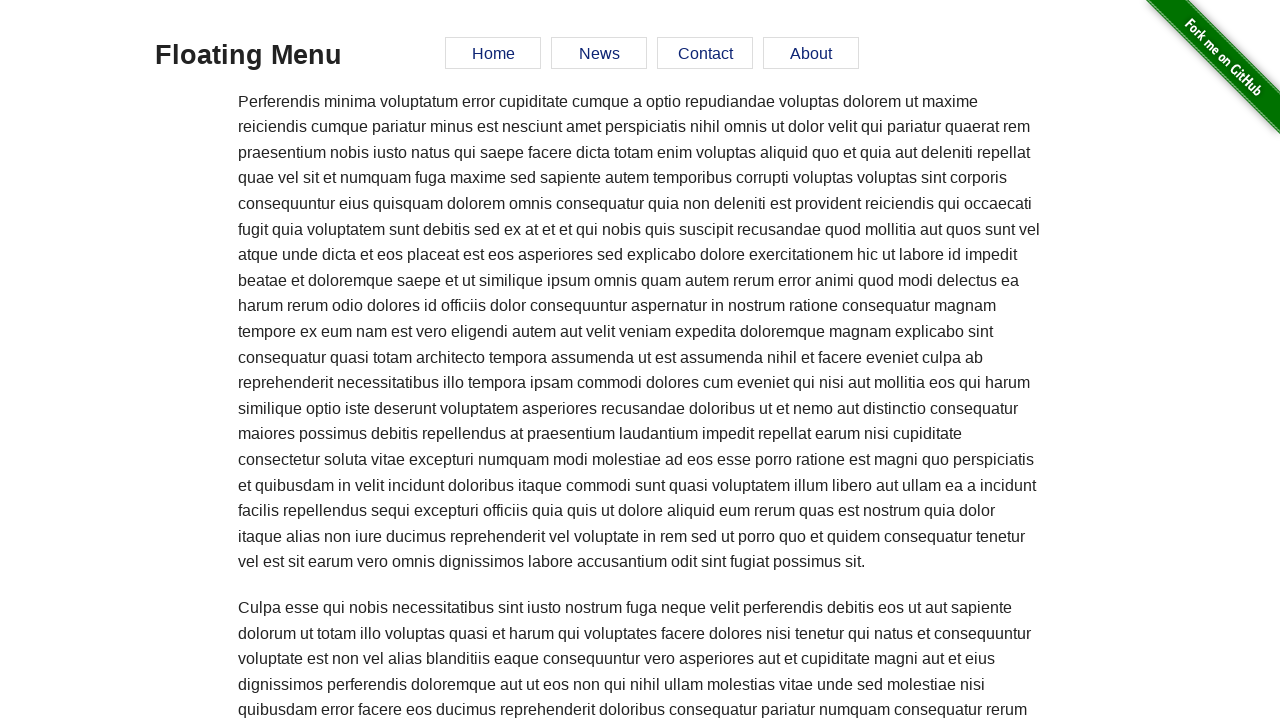

Located the floating menu text element
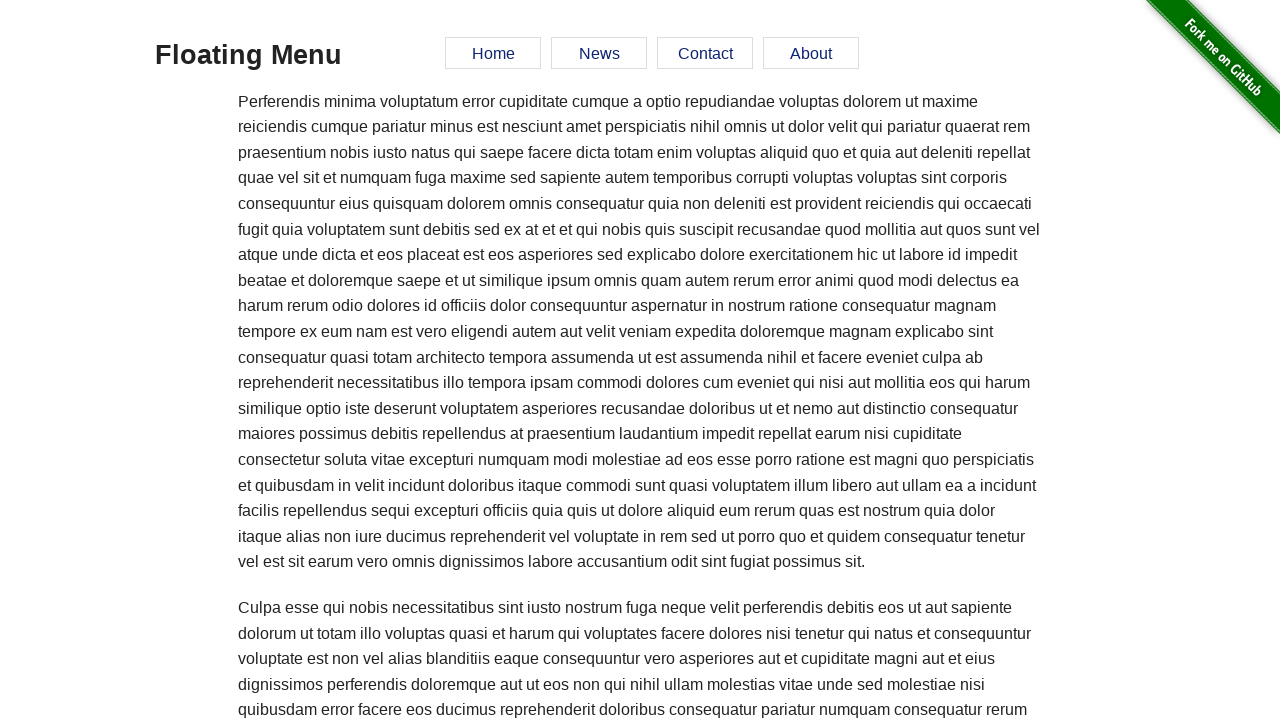

Scrolled to the bottom of the page using JavaScript
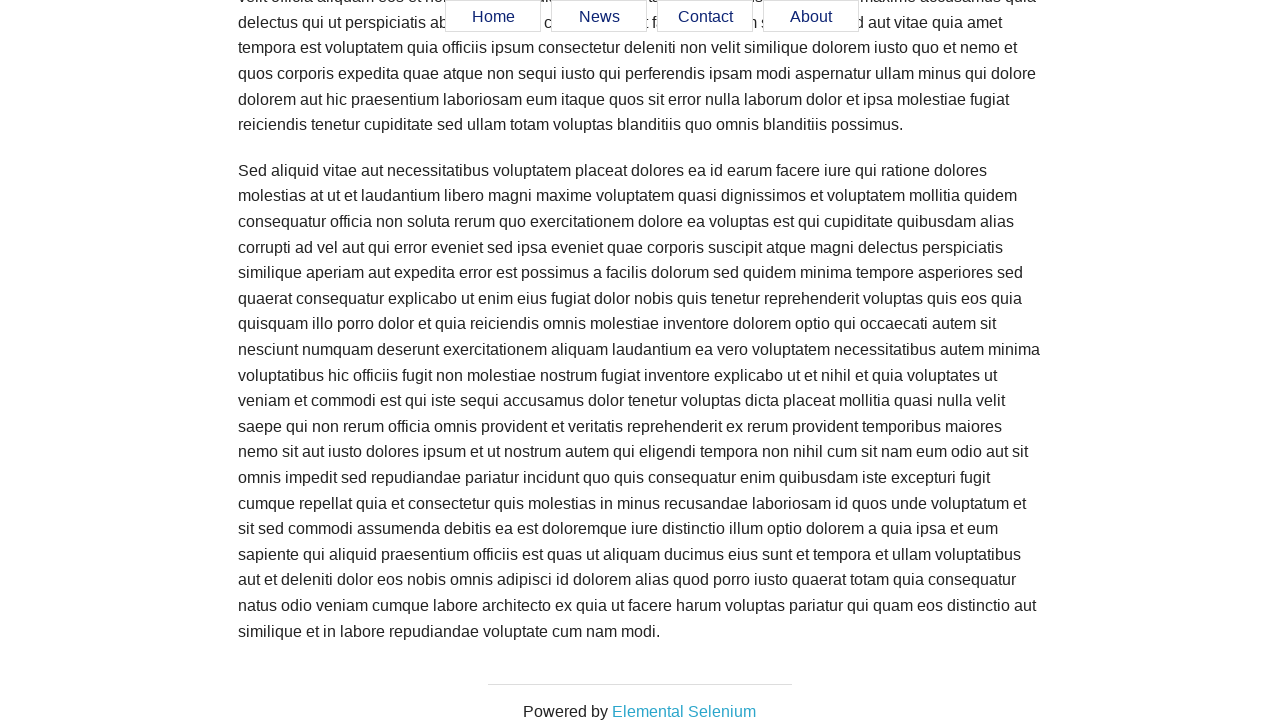

Verified the floating menu is still visible after scrolling to bottom
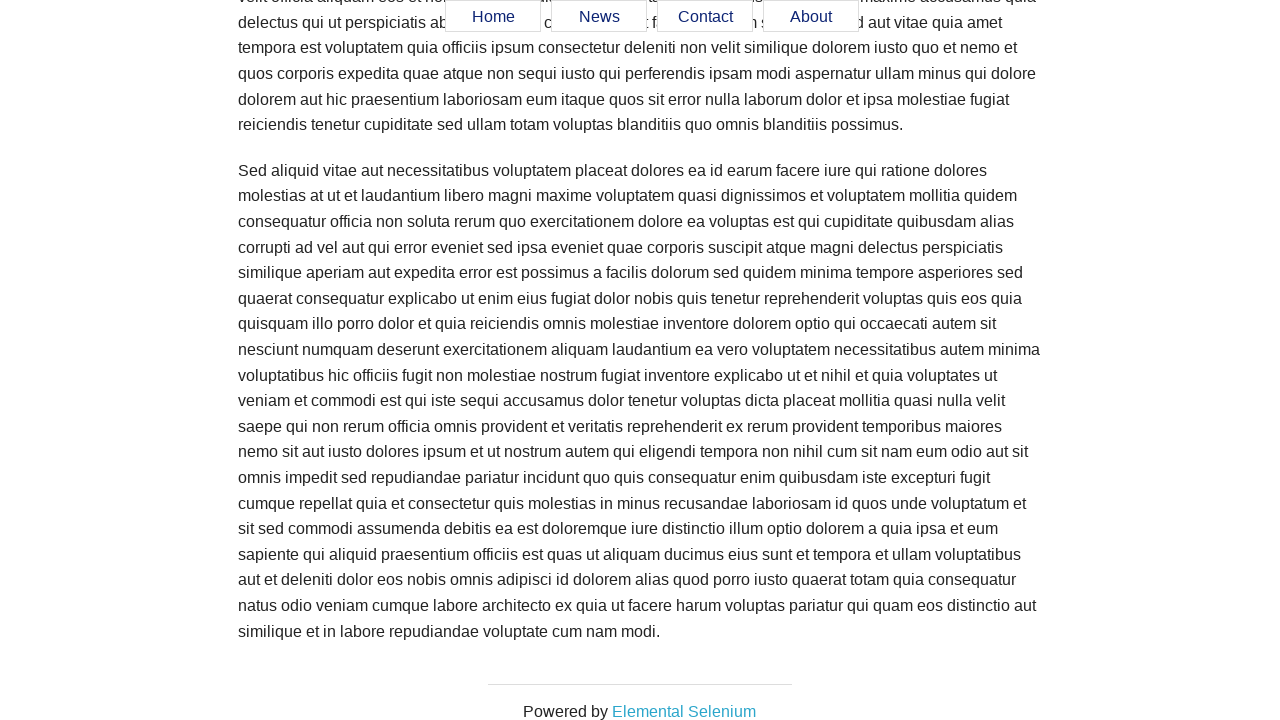

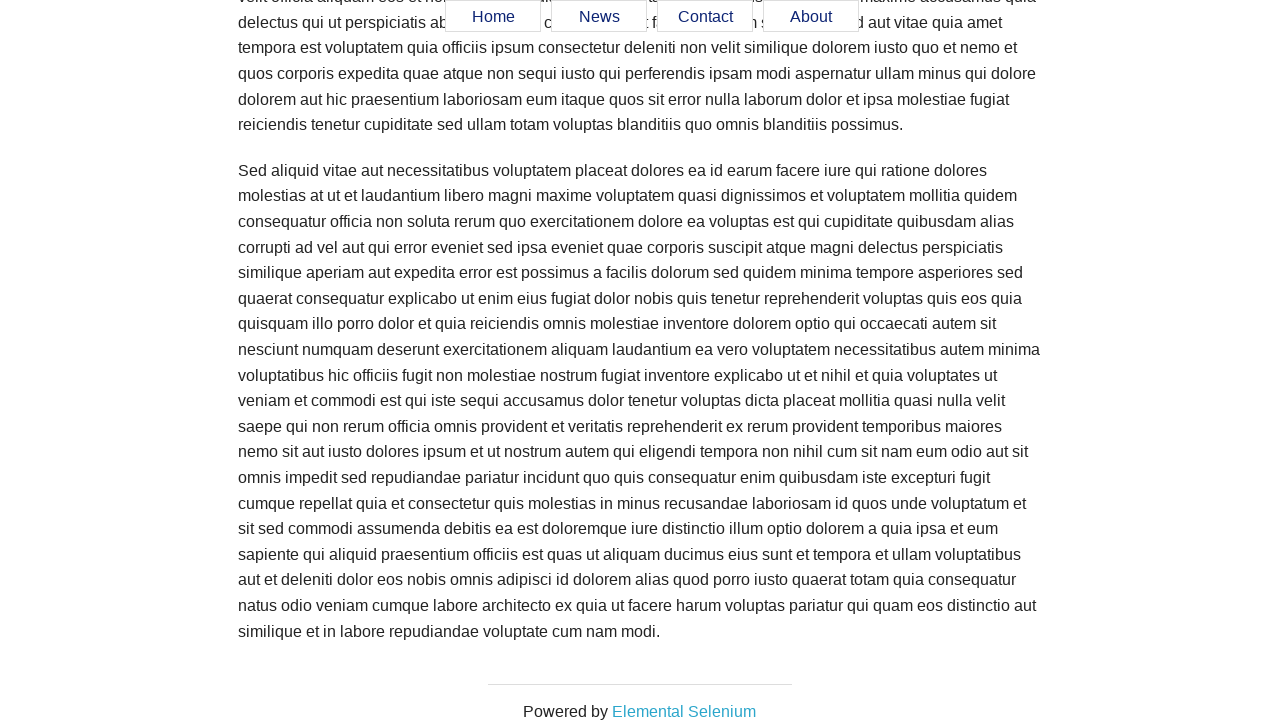